Tests mouse hover functionality by moving the mouse cursor over a blog menu element on a test practice website

Starting URL: http://omayo.blogspot.com/

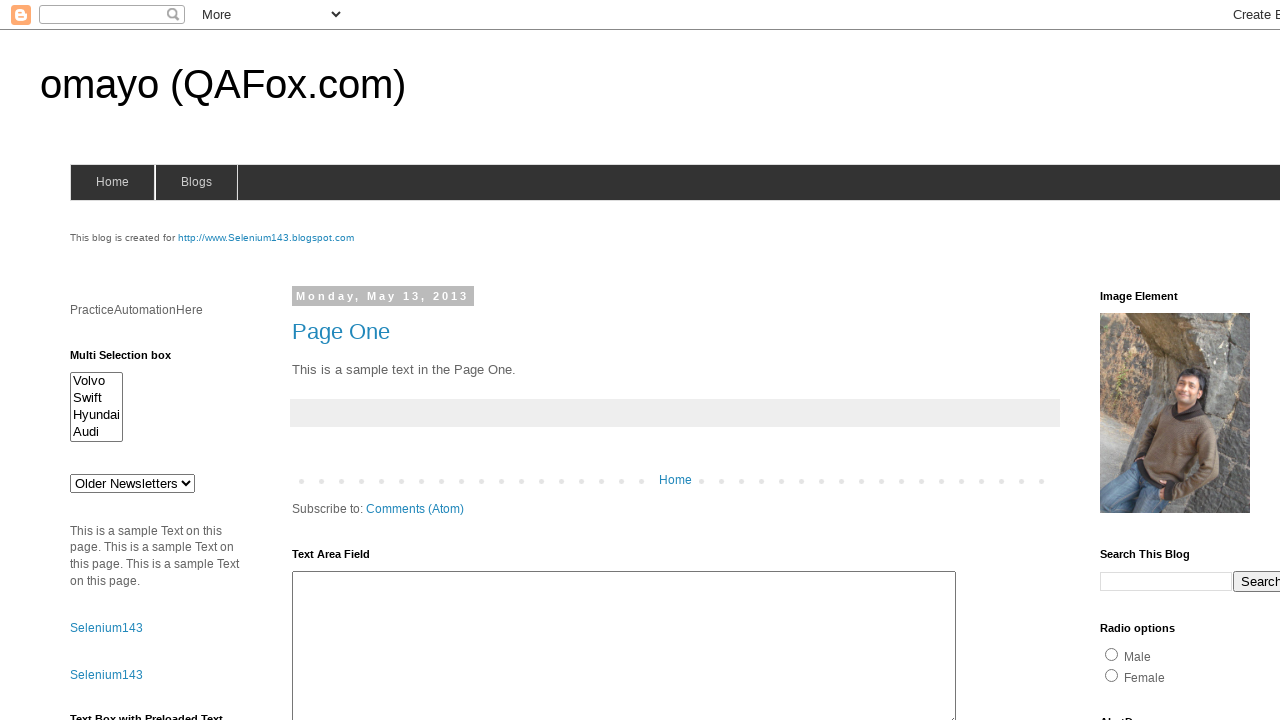

Navigated to http://omayo.blogspot.com/
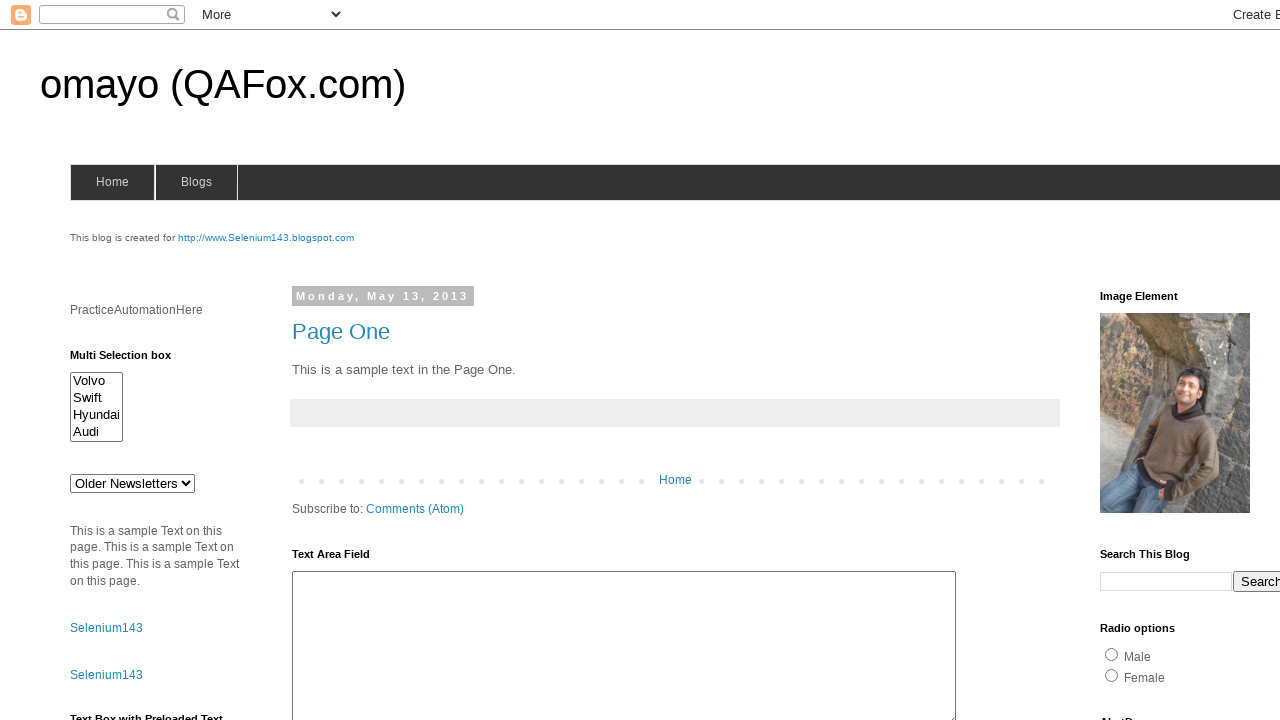

Hovered mouse cursor over the blogs menu element at (196, 182) on #blogsmenu
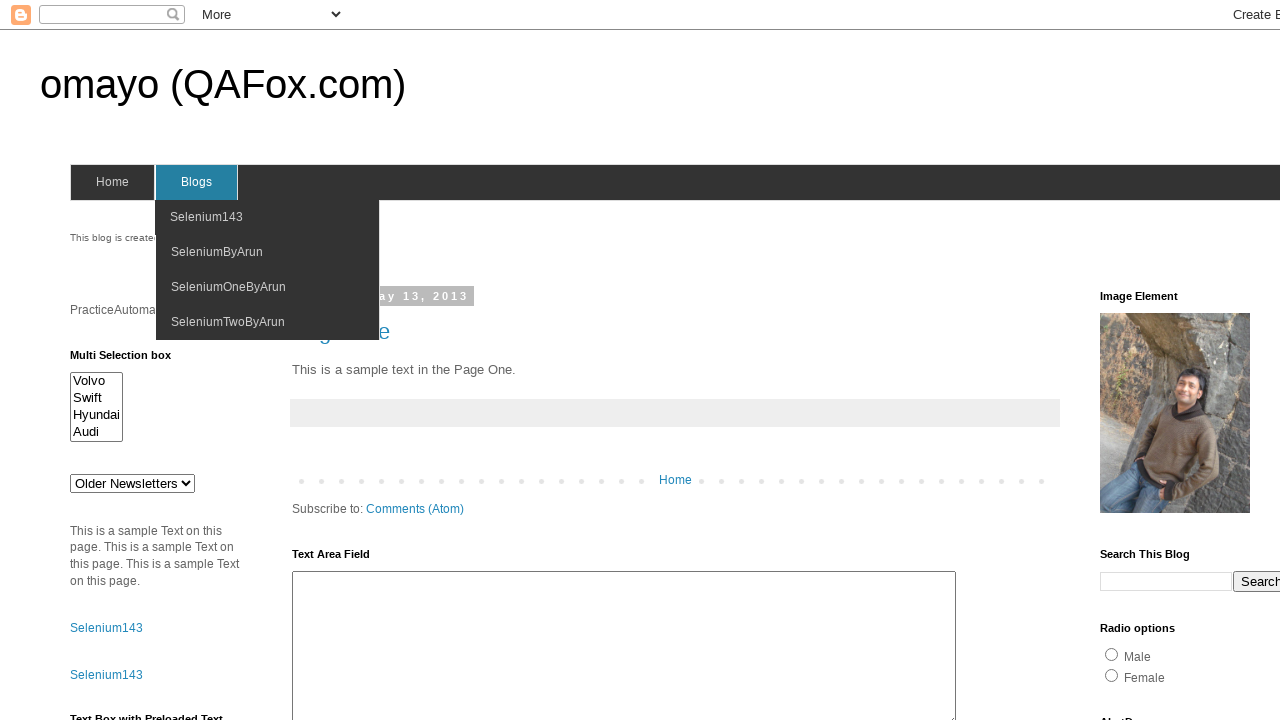

Waited 1 second to observe hover effect
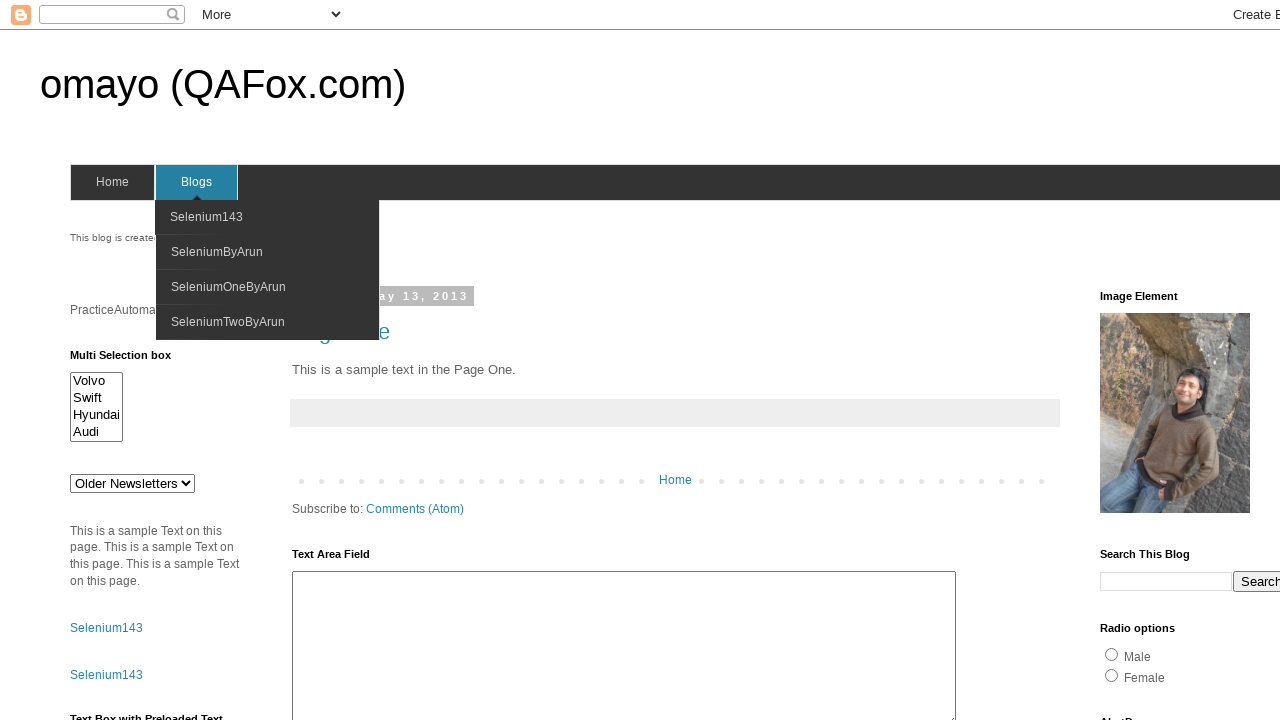

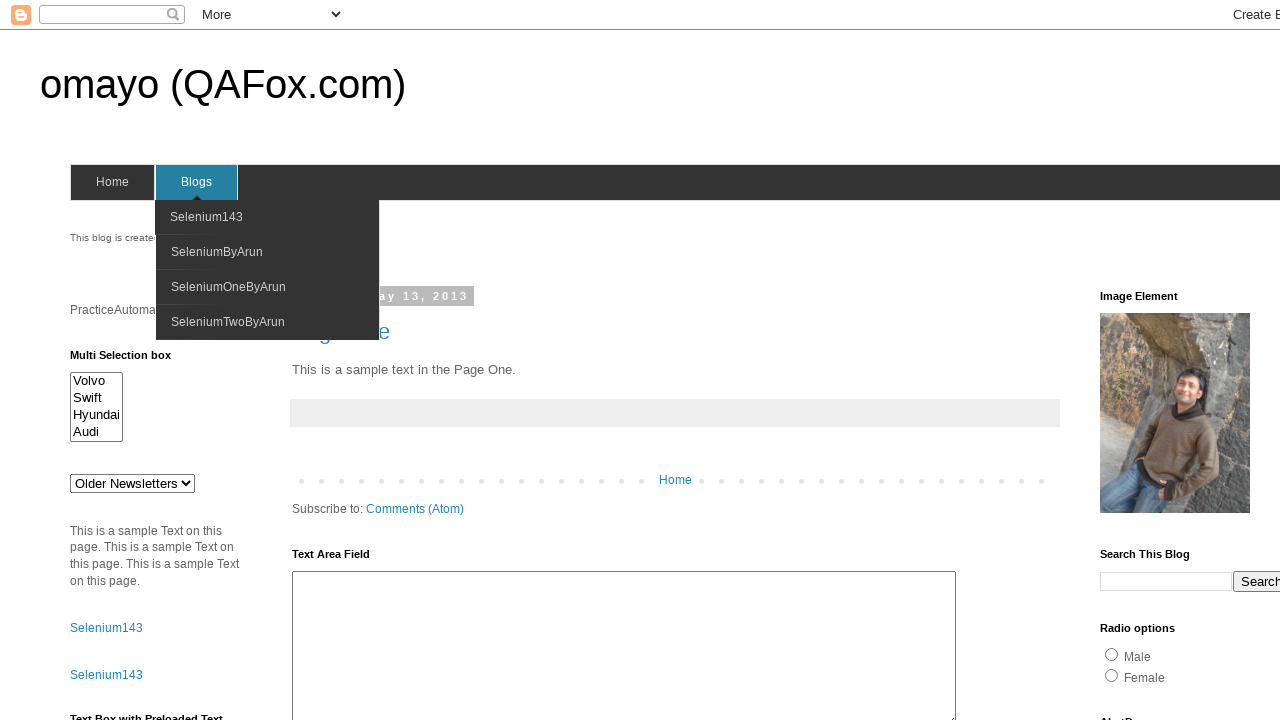